Navigates to BC Parks homepage and clicks on "Find a park" menu item, then verifies the URL and page title.

Starting URL: https://bcparks.ca/

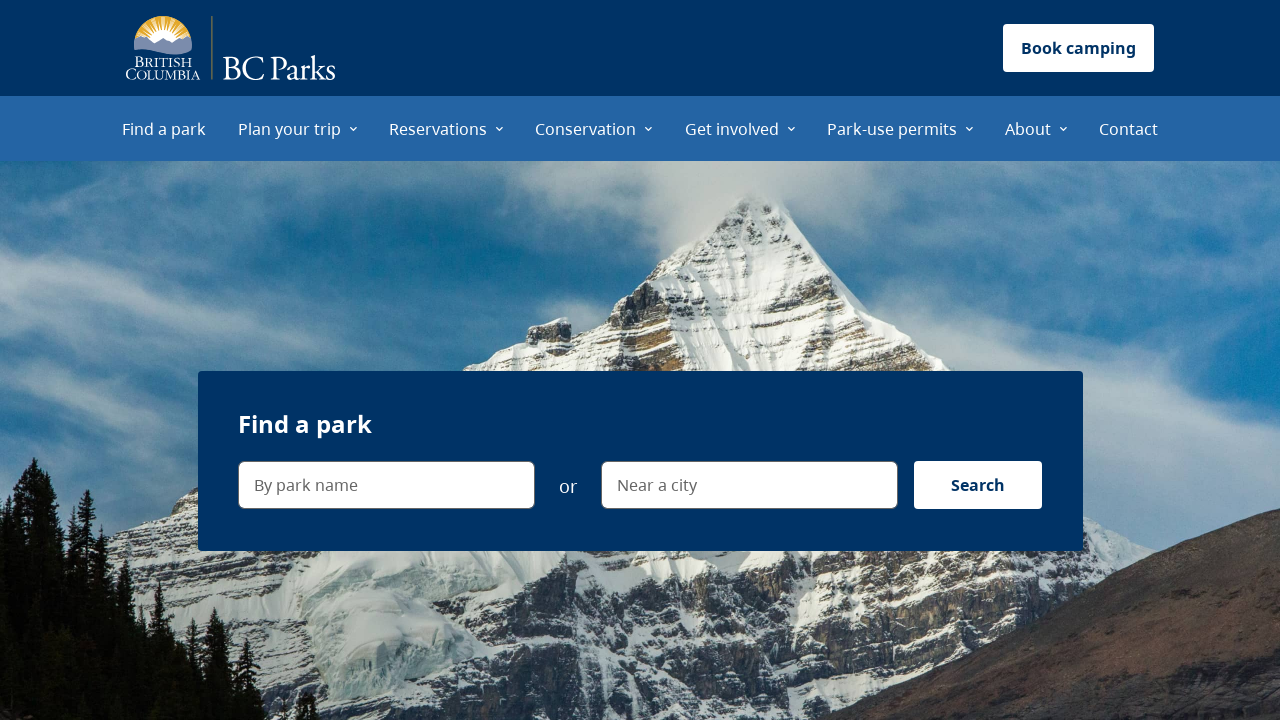

Waited for page to fully load (networkidle state)
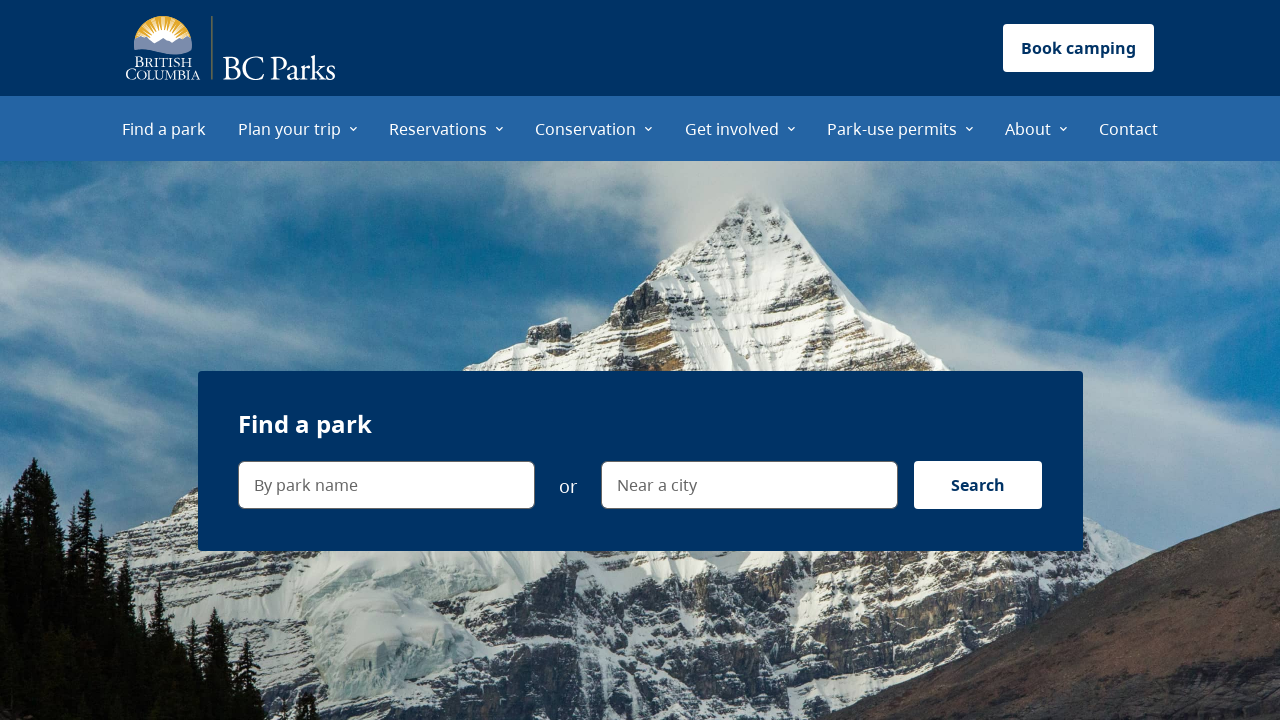

Clicked 'Find a park' menu item at (164, 128) on internal:role=menuitem[name="Find a park"i]
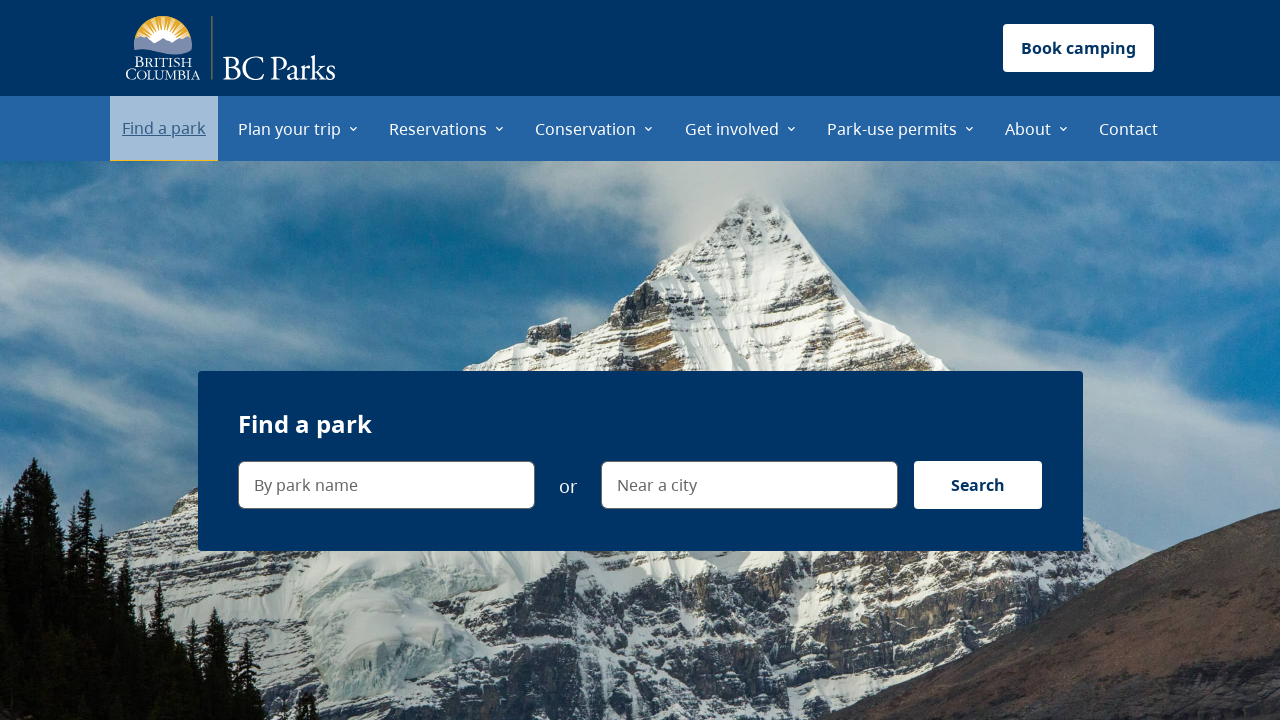

Verified navigation to Find a Park page (URL: https://bcparks.ca/find-a-park/)
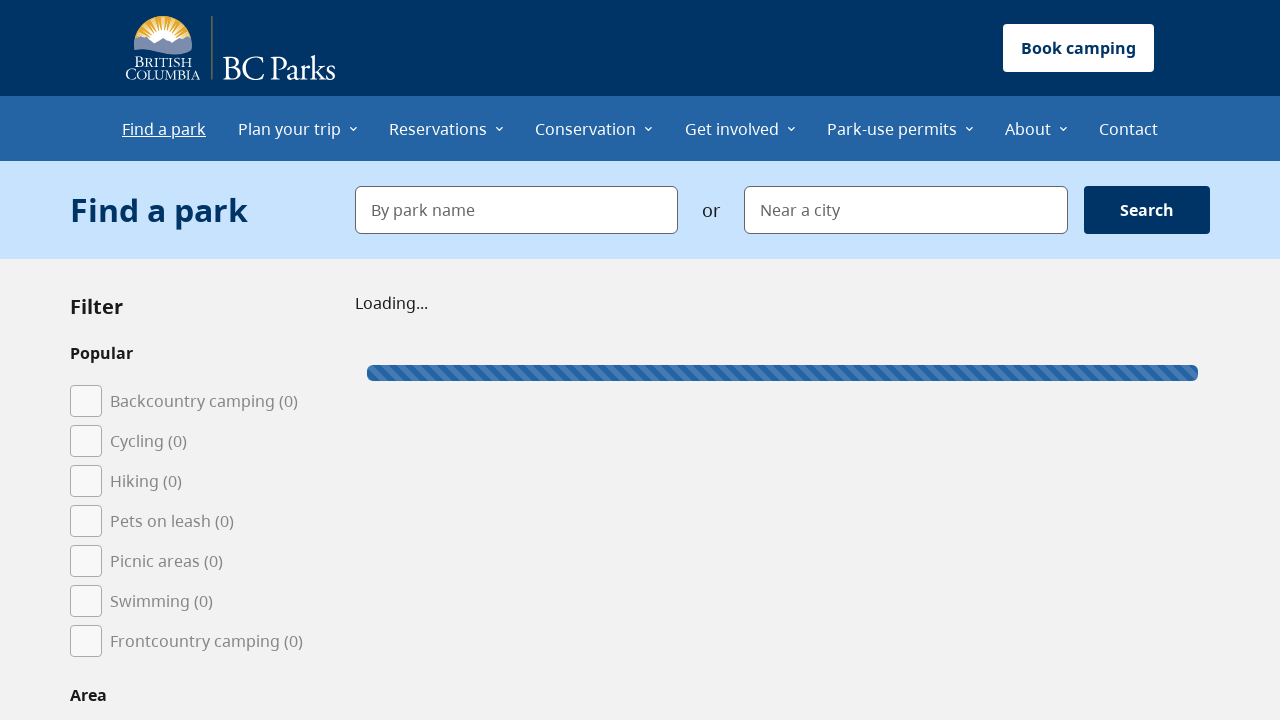

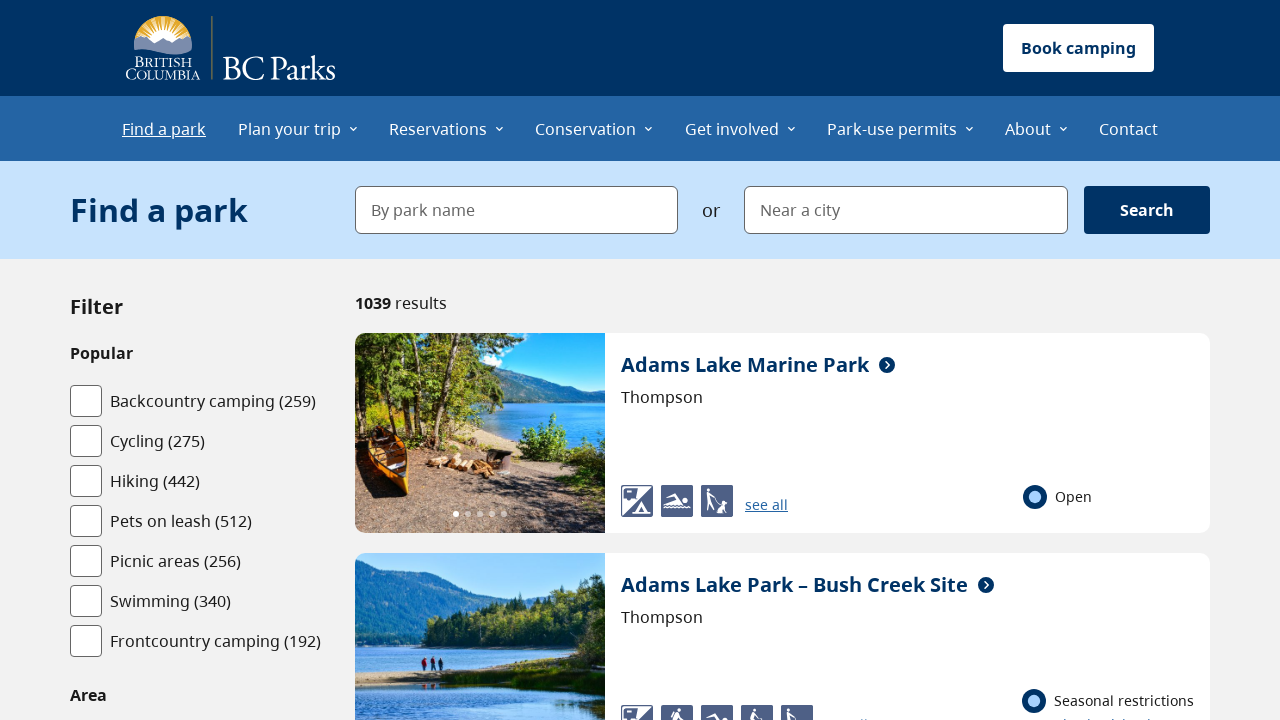